Tests accepting a JavaScript alert and verifying the success message

Starting URL: https://automationfc.github.io/basic-form/index.html

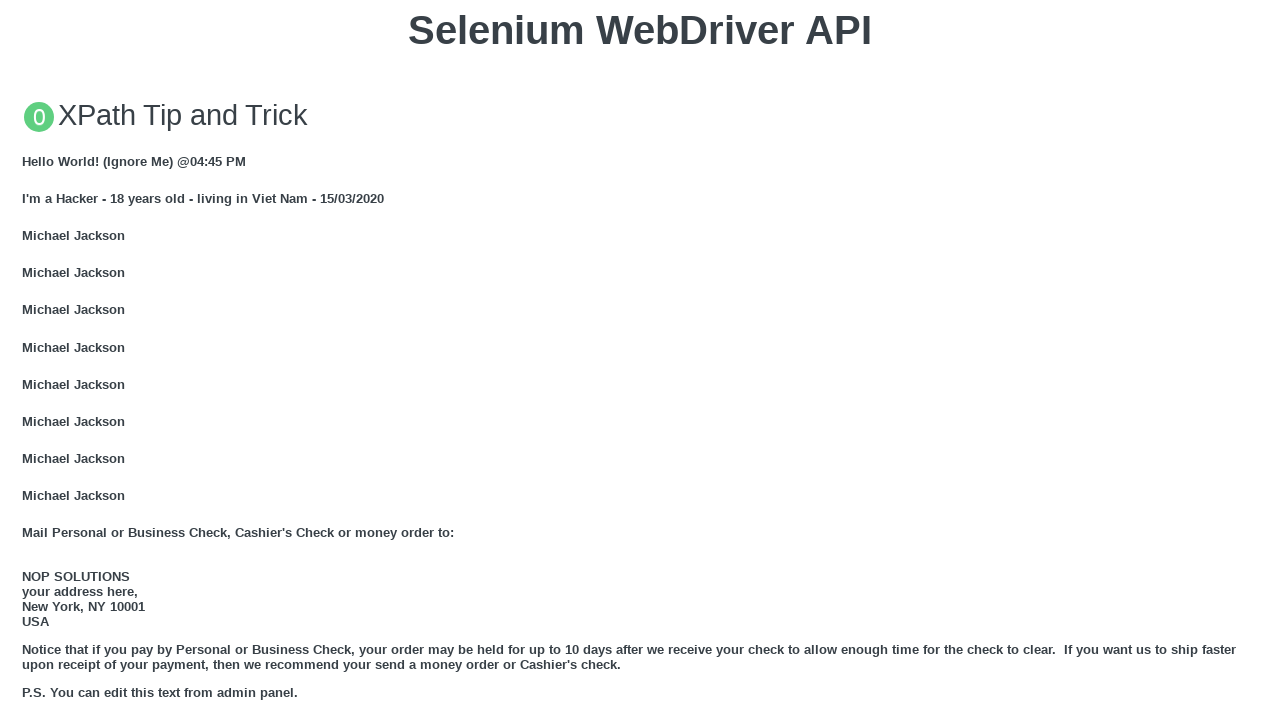

Clicked button to trigger JavaScript alert at (640, 360) on xpath=//button[text()='Click for JS Alert']
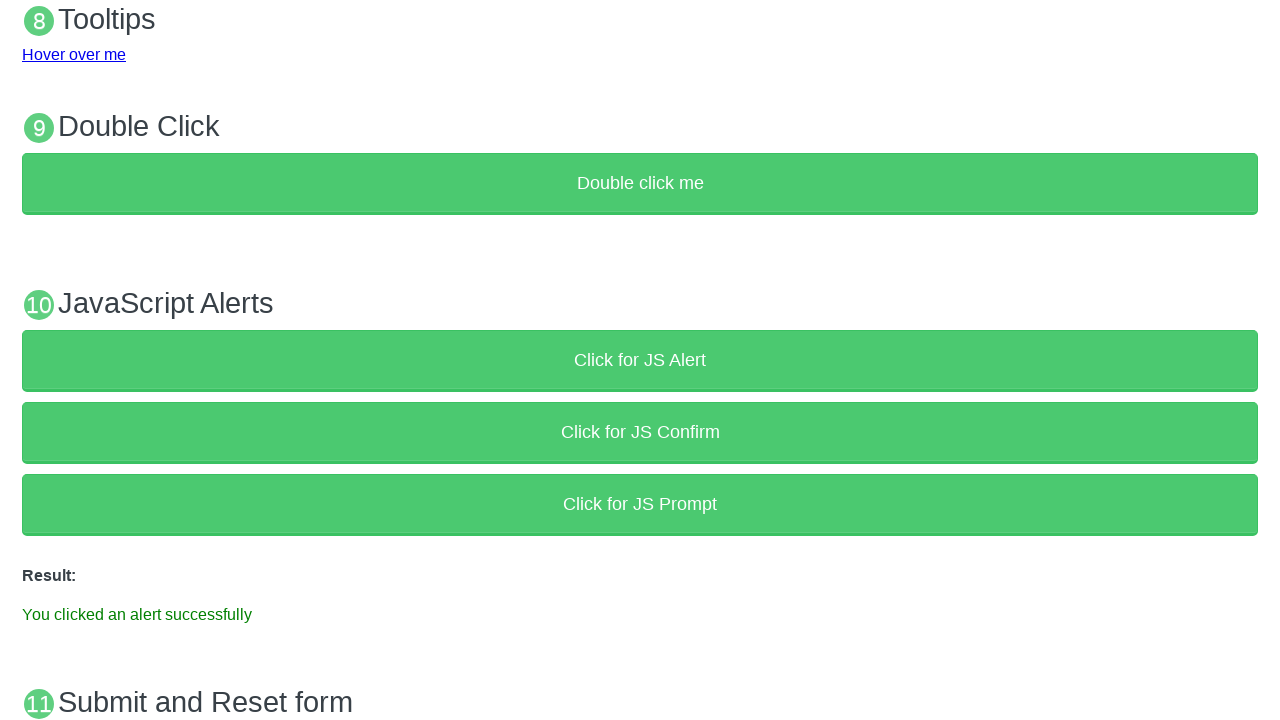

Set up dialog handler to accept alert
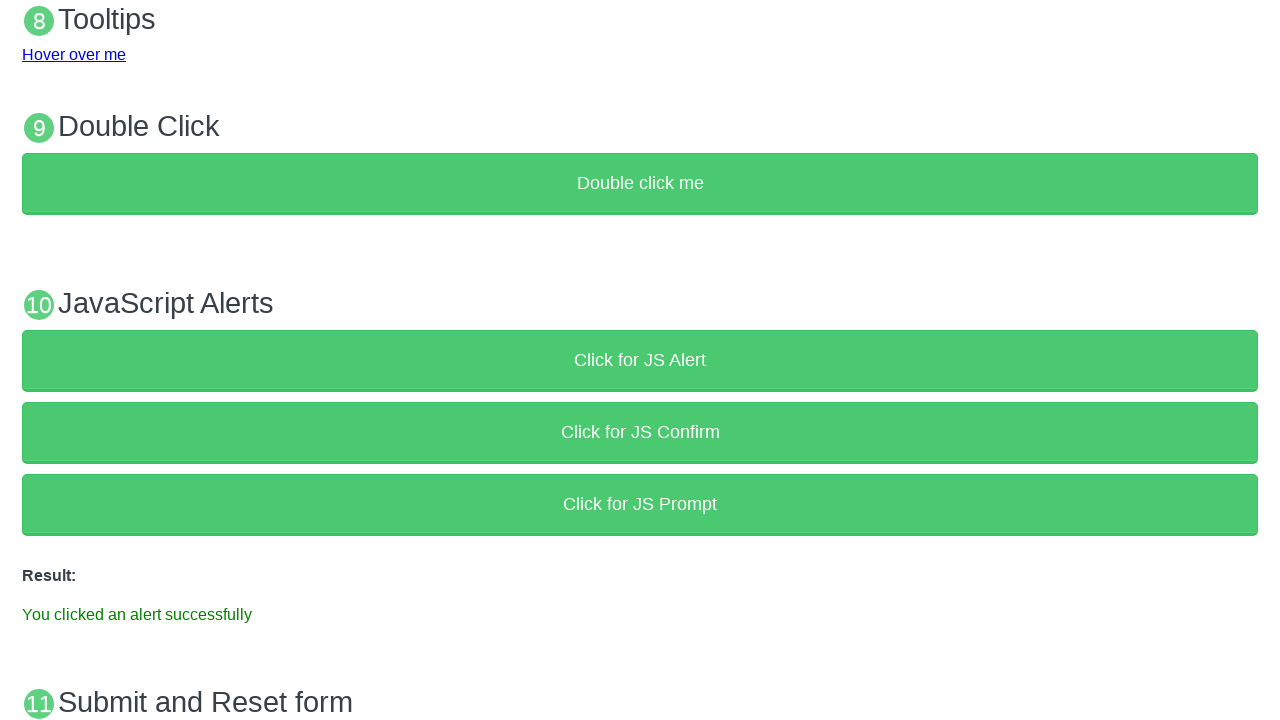

Verified success message 'You clicked an alert successfully' is displayed
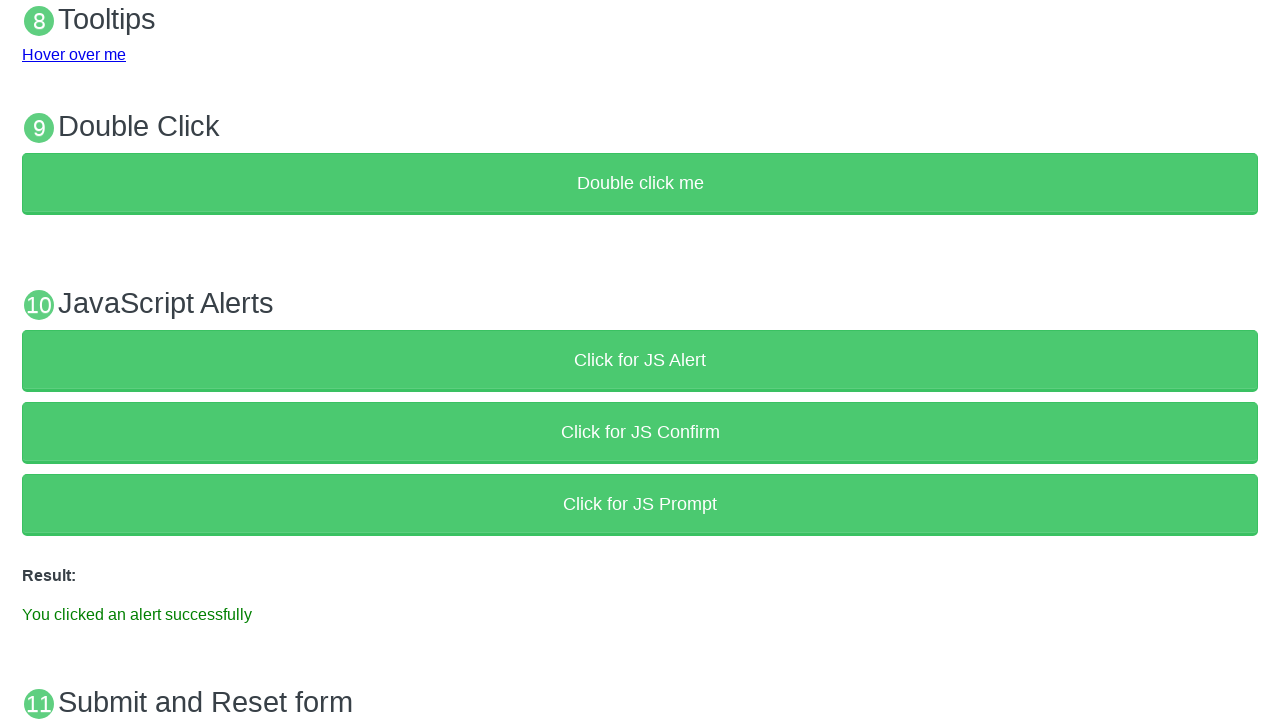

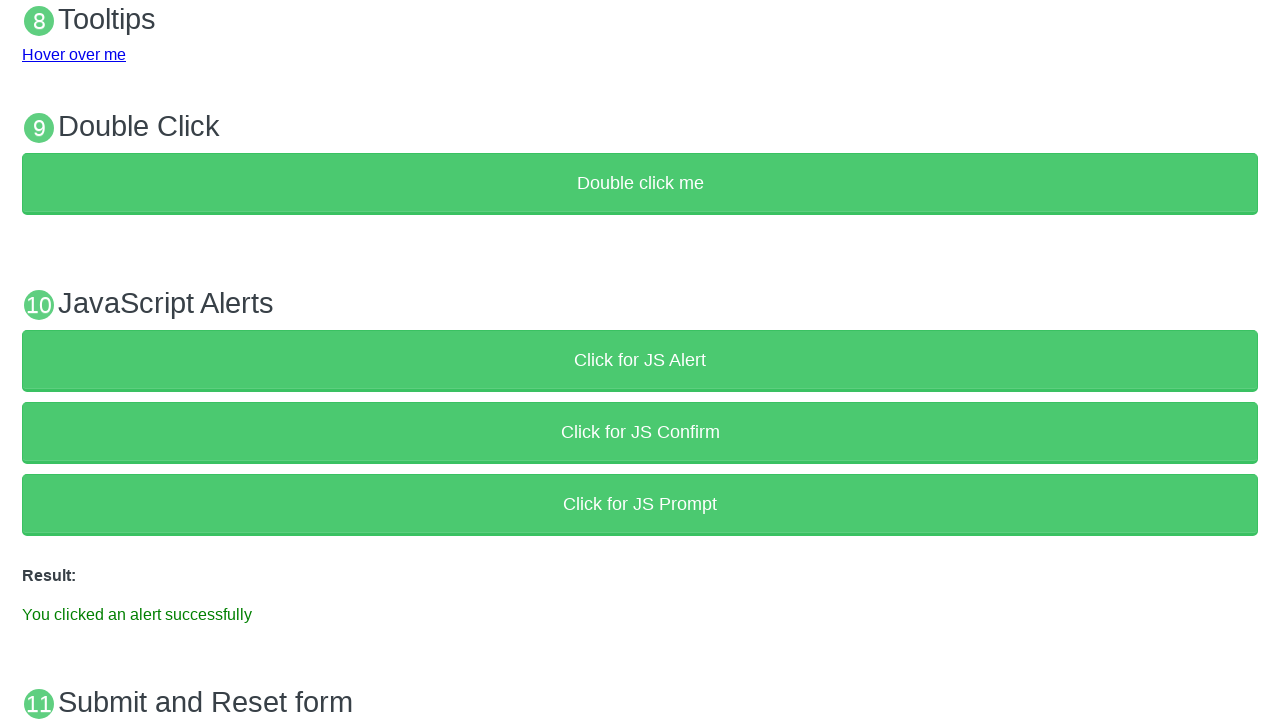